Tests checkbox interactions by checking their state and toggling them

Starting URL: https://the-internet.herokuapp.com/checkboxes

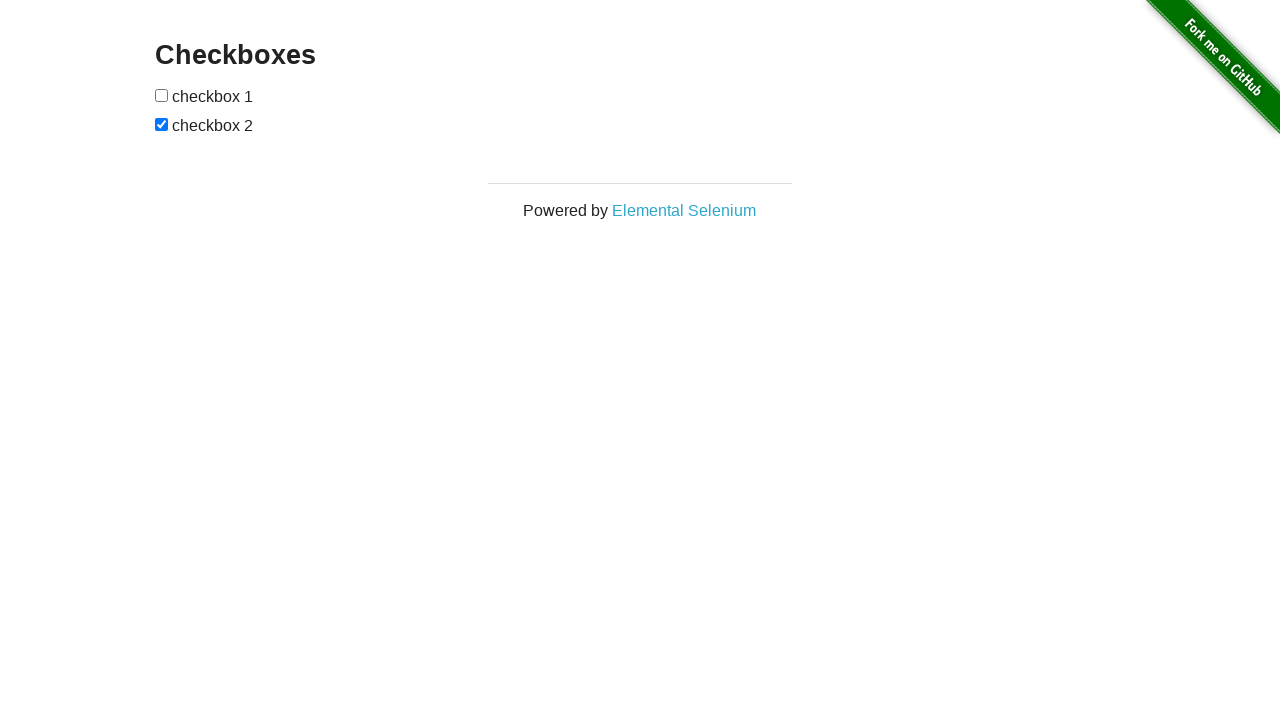

Located checkbox 2 element
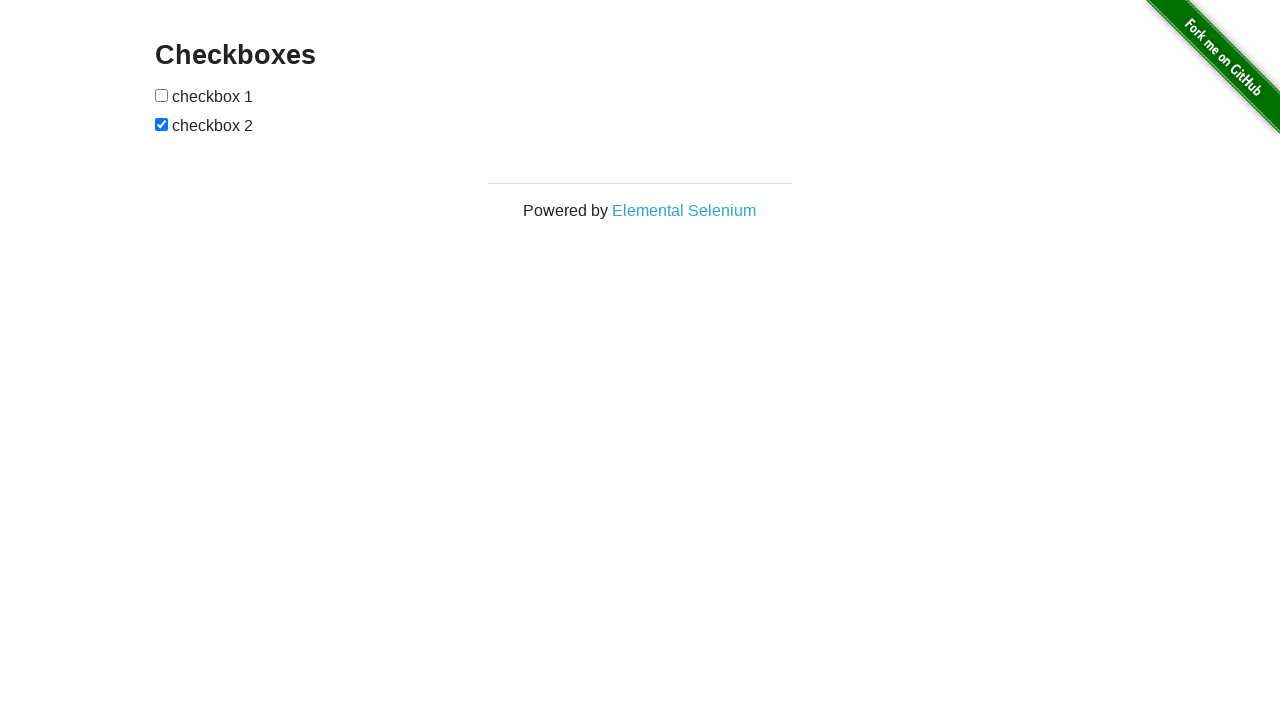

Verified checkbox 2 is selected - PASS
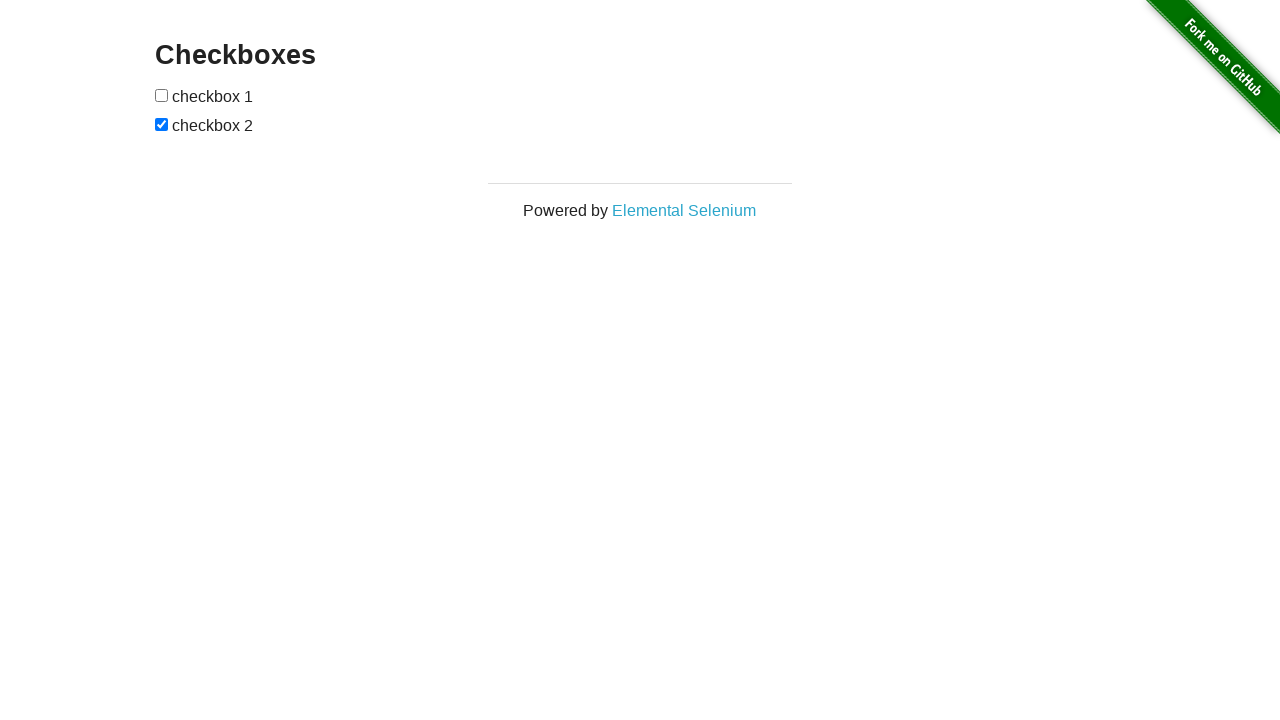

Located checkbox 1 element
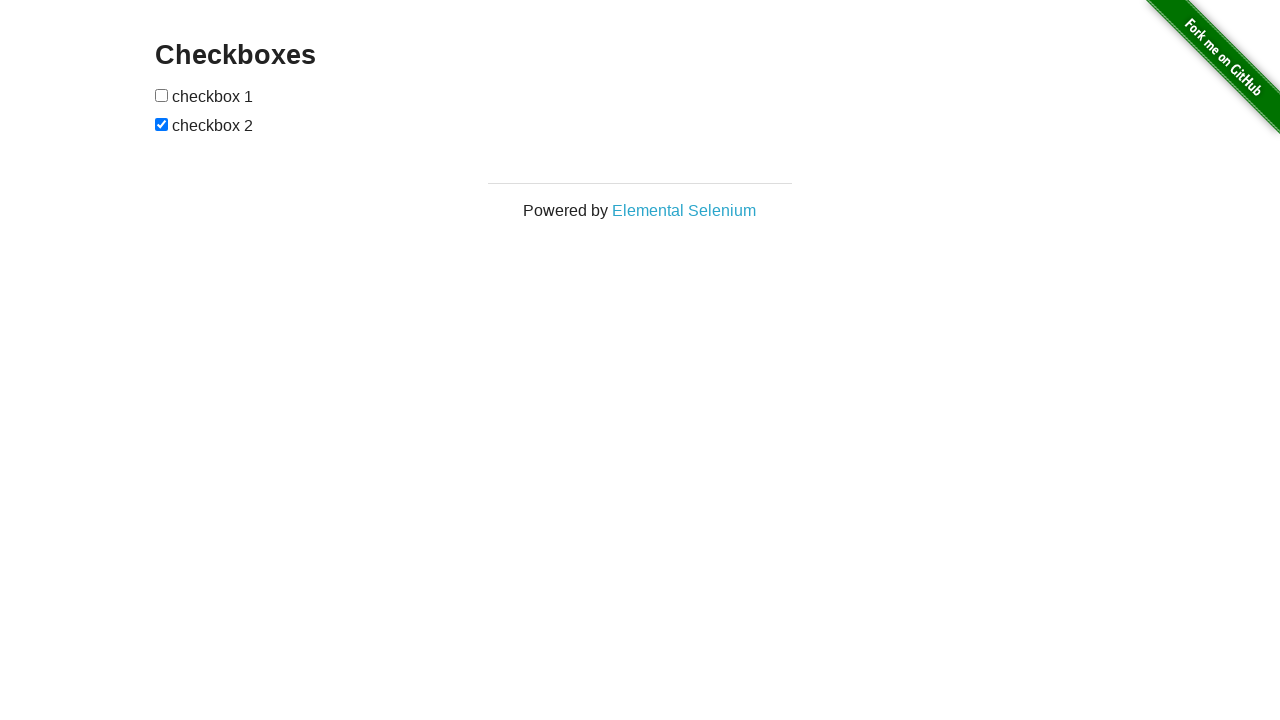

Verified checkbox 1 is not selected - PASS
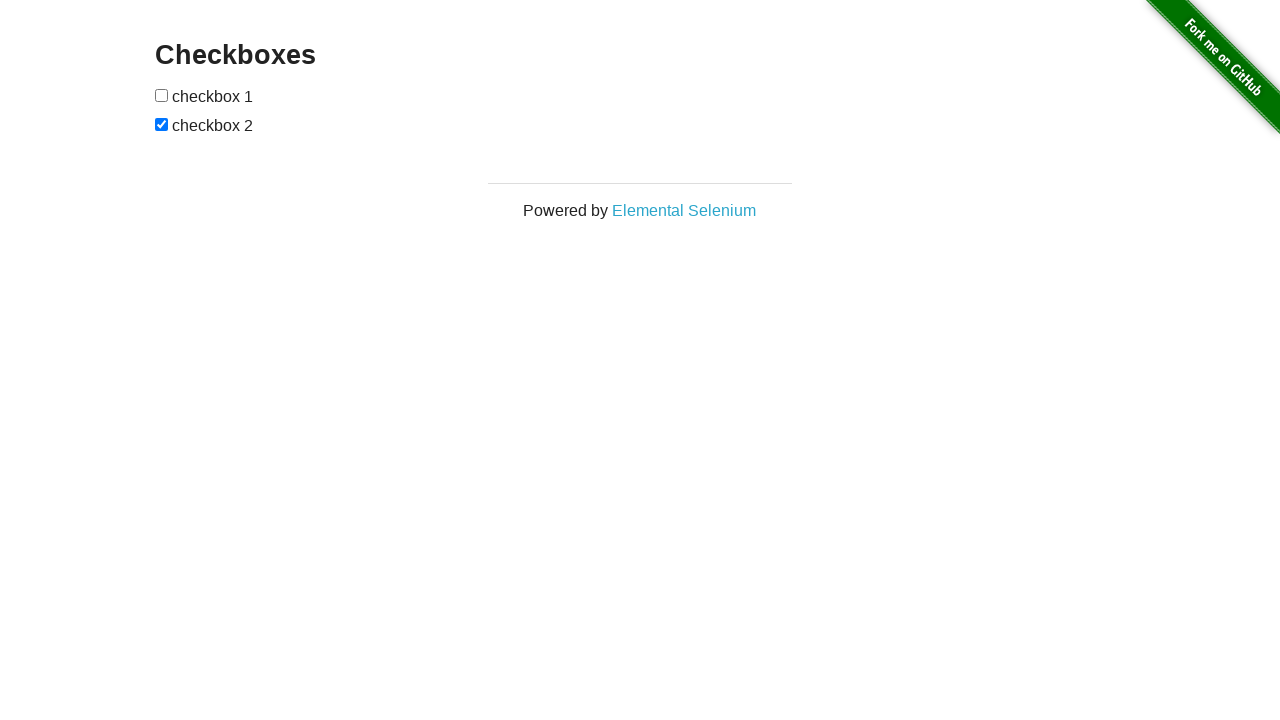

Clicked checkbox 1 to toggle it at (162, 95) on form#checkboxes > input:nth-child(1)
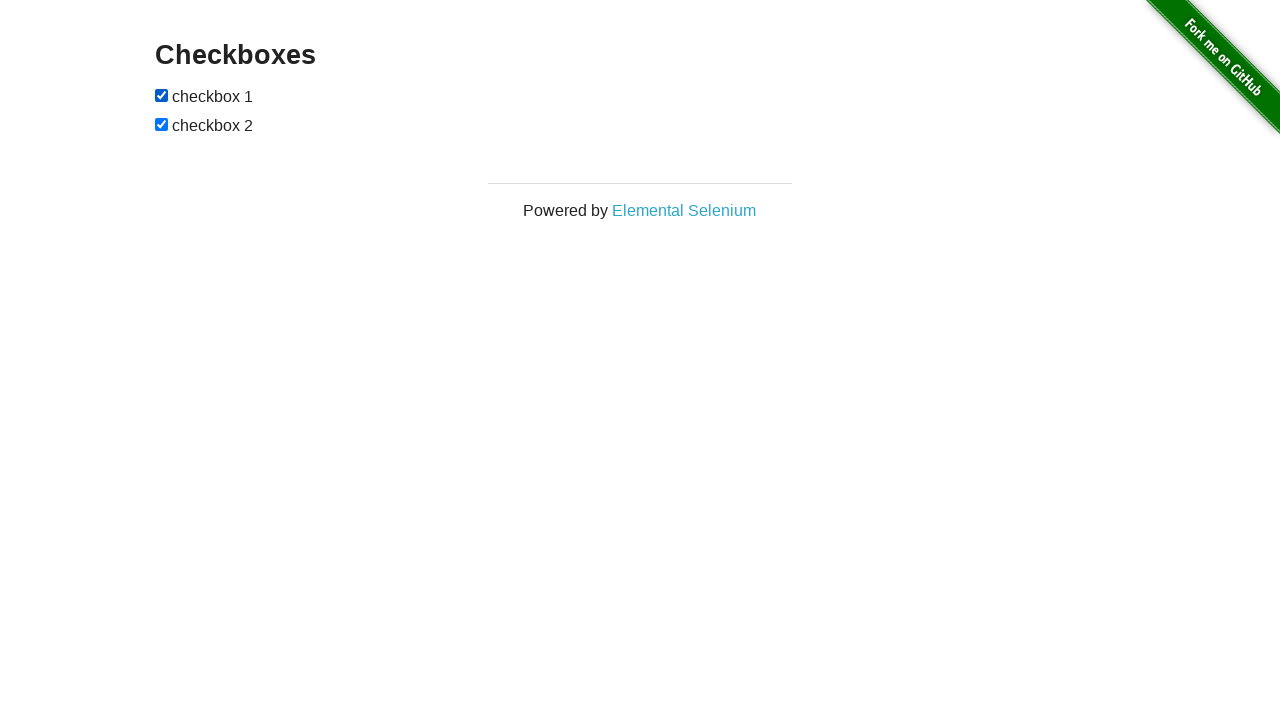

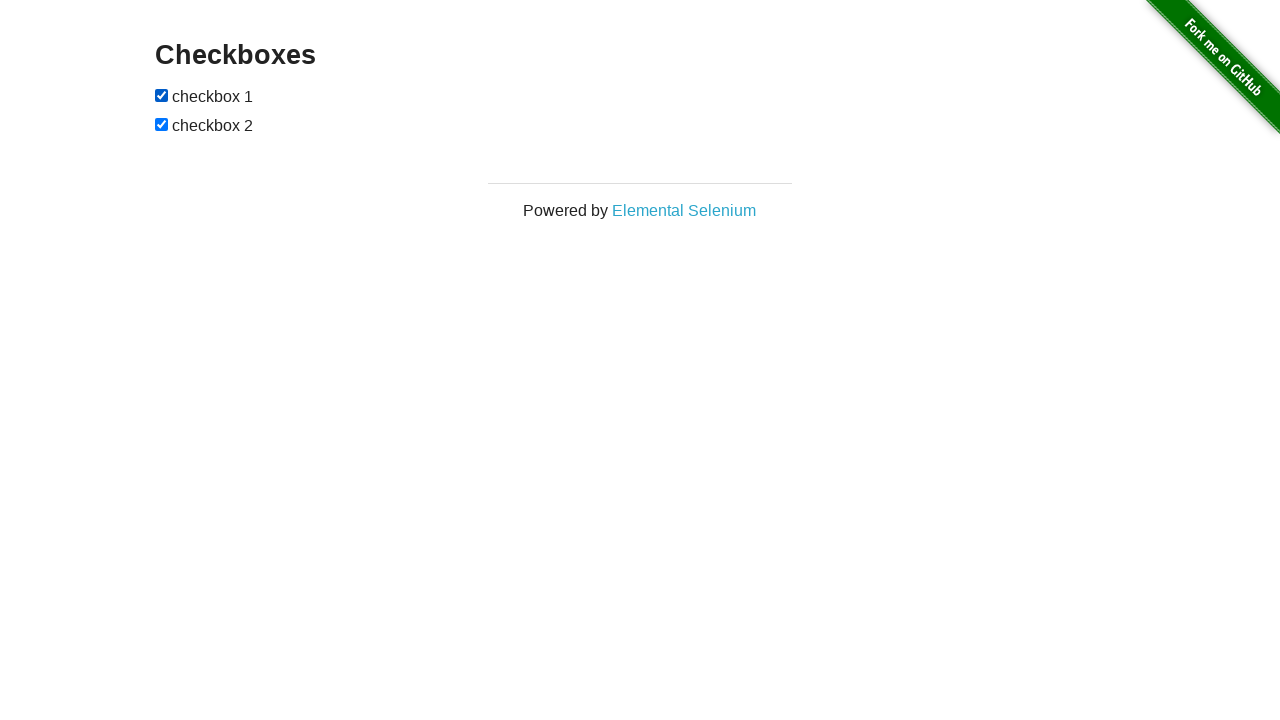